Tests a registration form by filling in first name, last name, and email fields, then submitting the form and verifying successful registration.

Starting URL: http://suninjuly.github.io/registration1.html

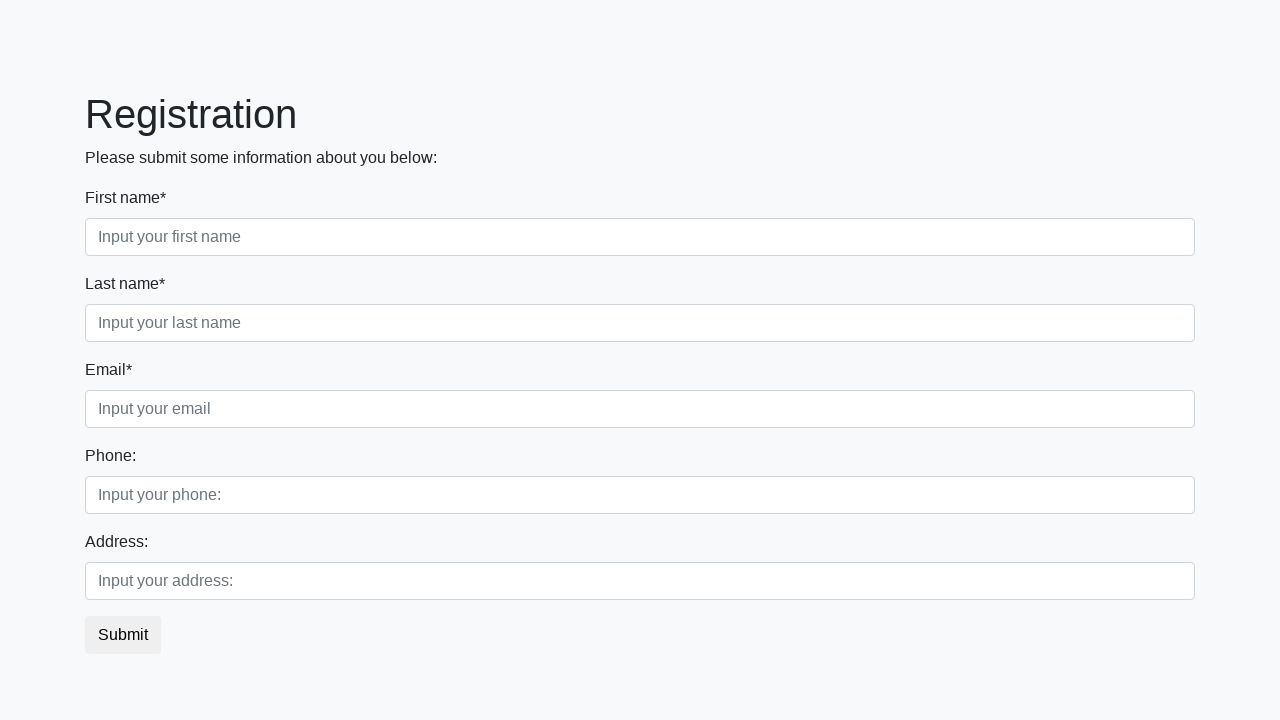

Filled first name field with 'Maria' on //div[1]/div[1]/input
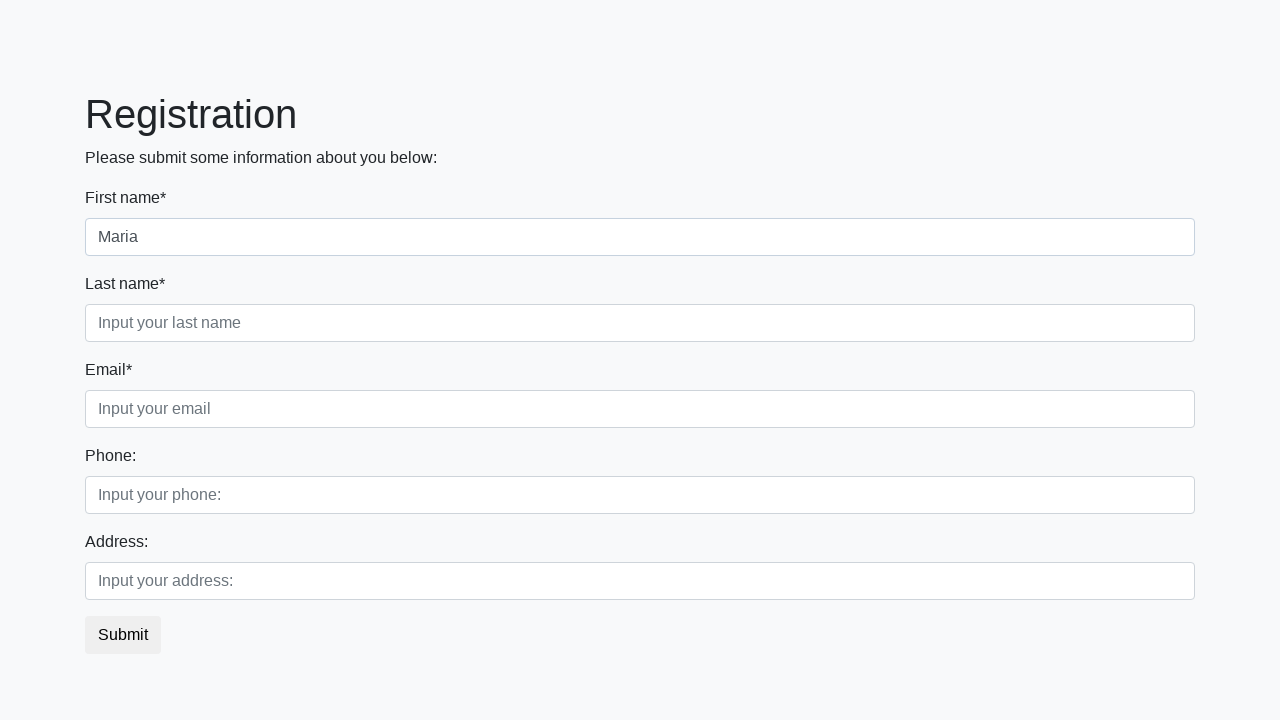

Filled last name field with 'Johnson' on //div[1]/div[2]/input
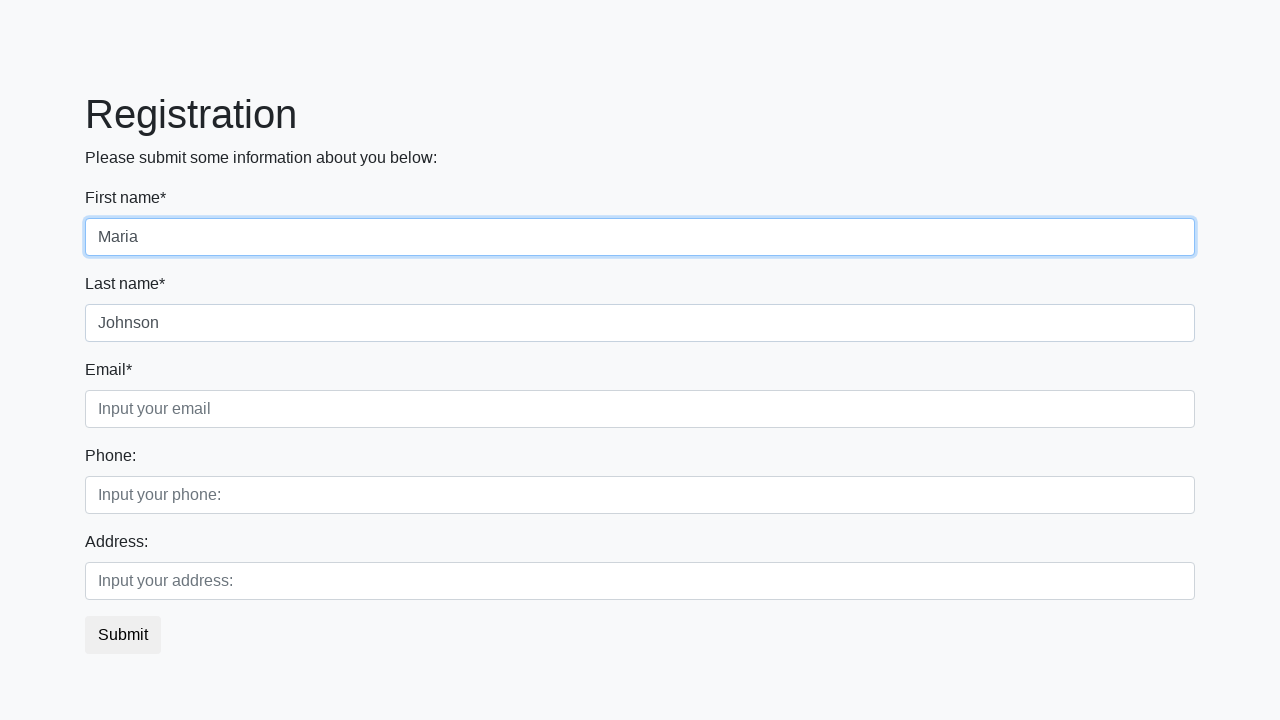

Filled email field with 'maria.johnson@example.com' on //div[1]/div[3]/input
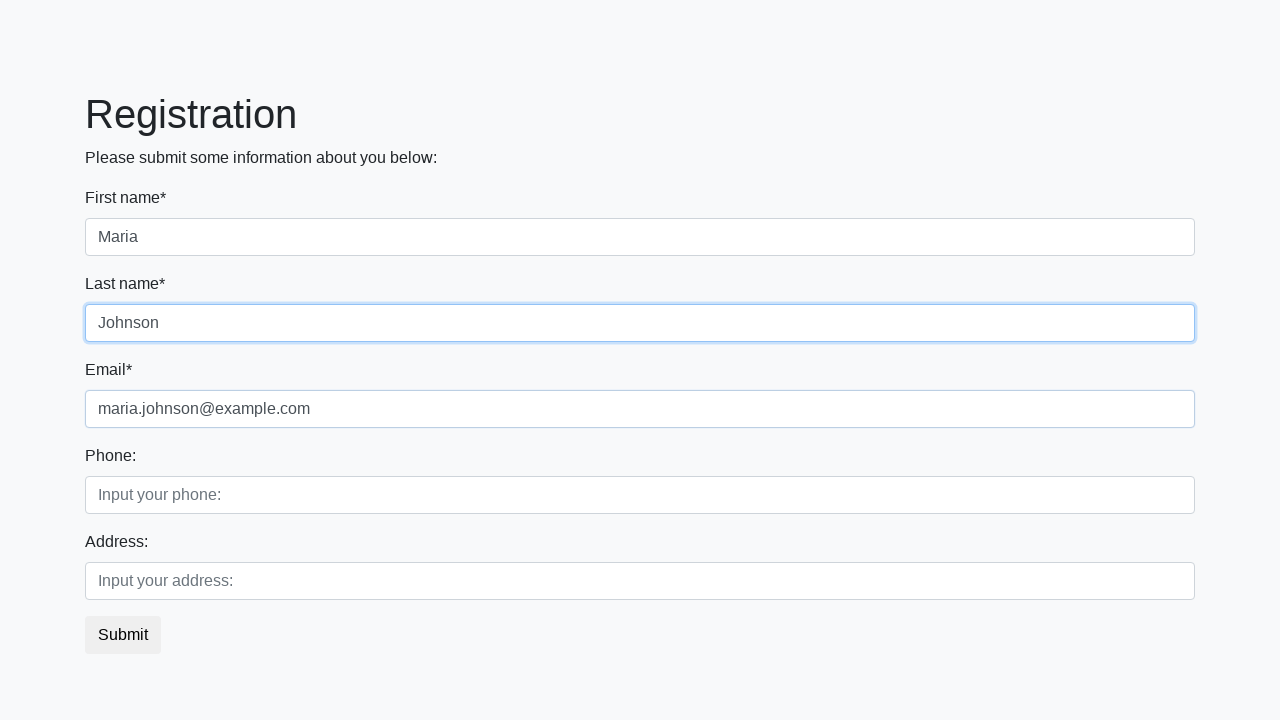

Clicked submit button to register at (123, 635) on xpath=//div/form/button
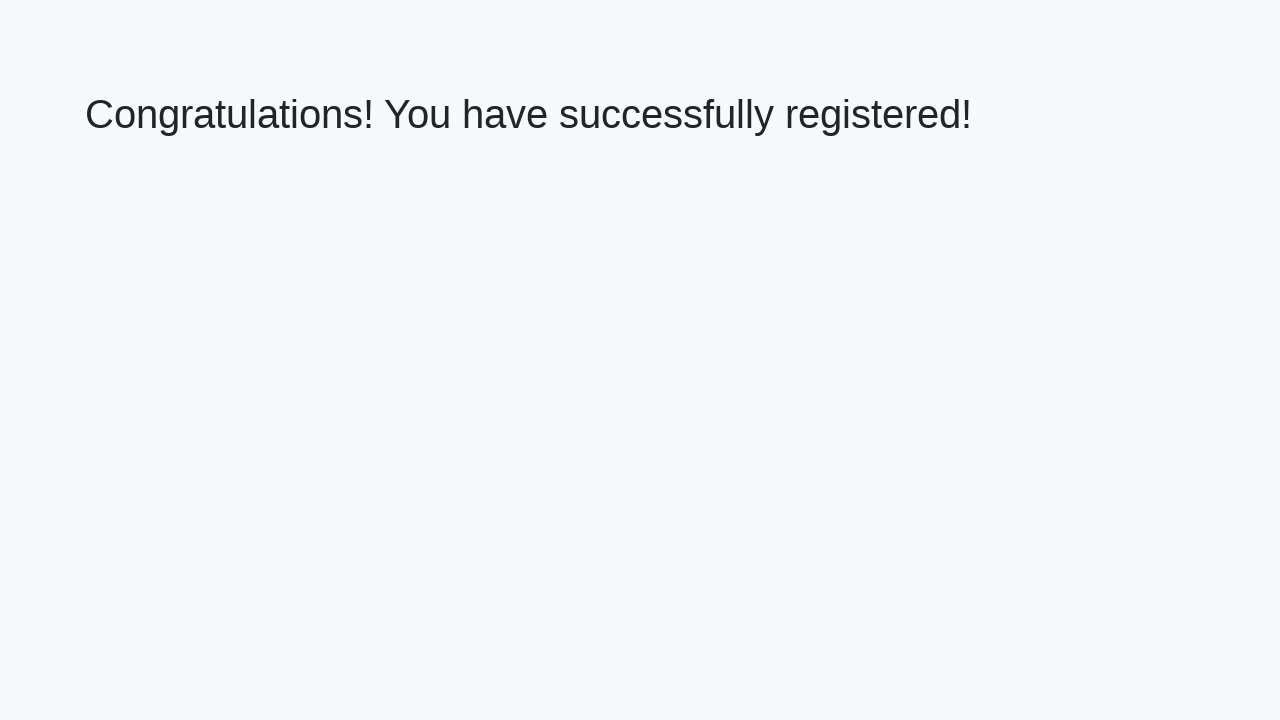

Registration successful - success message displayed
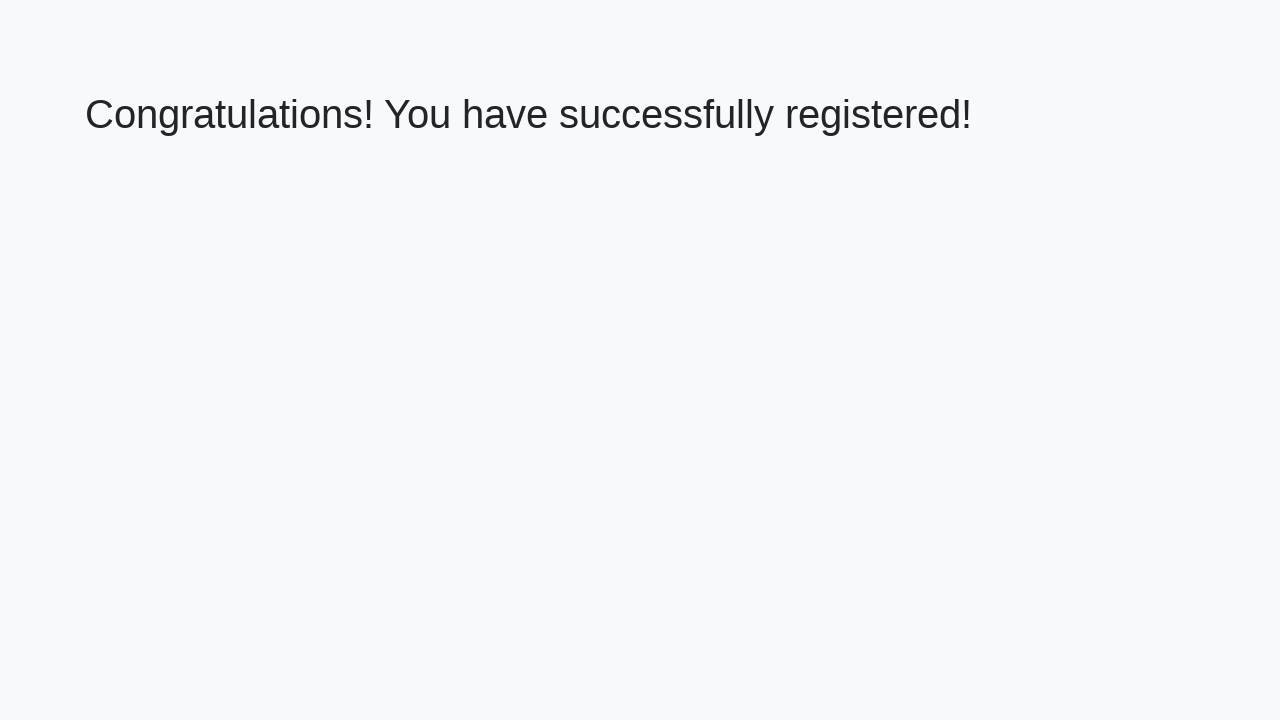

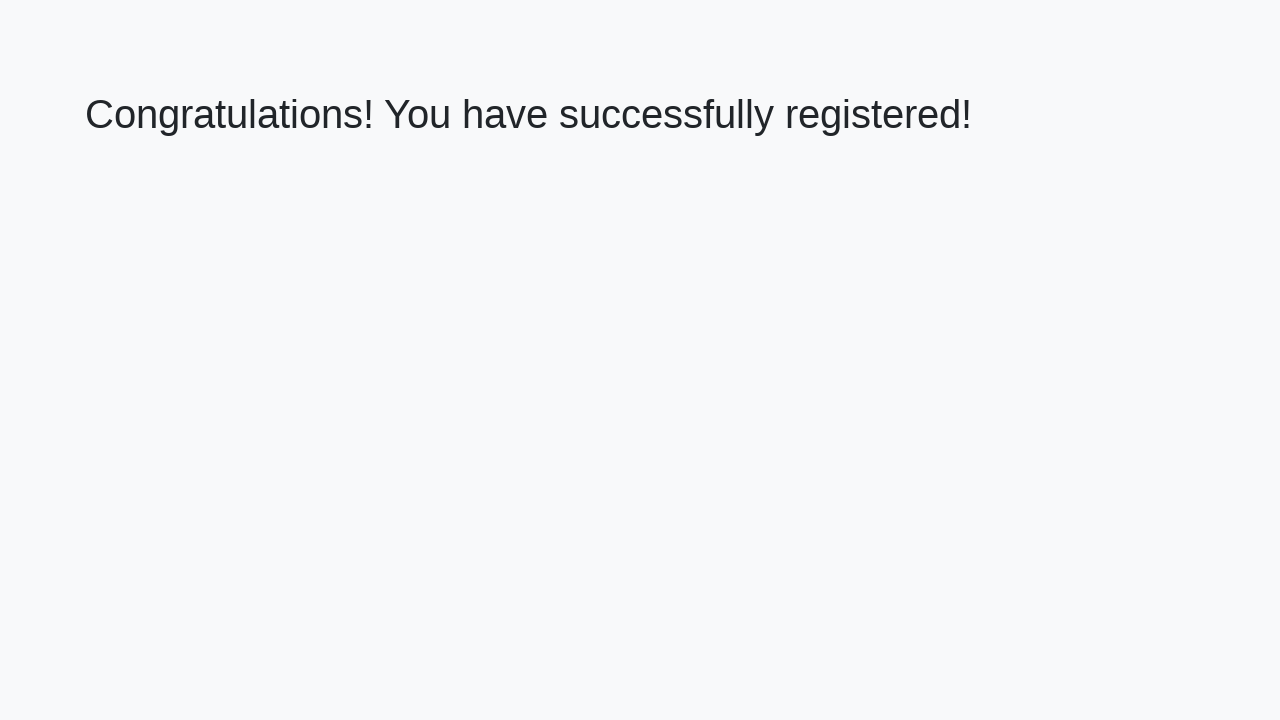